Navigates to Playwright documentation by clicking "Get started" link and then clicking "How to install Playwright" link

Starting URL: https://playwright.dev/

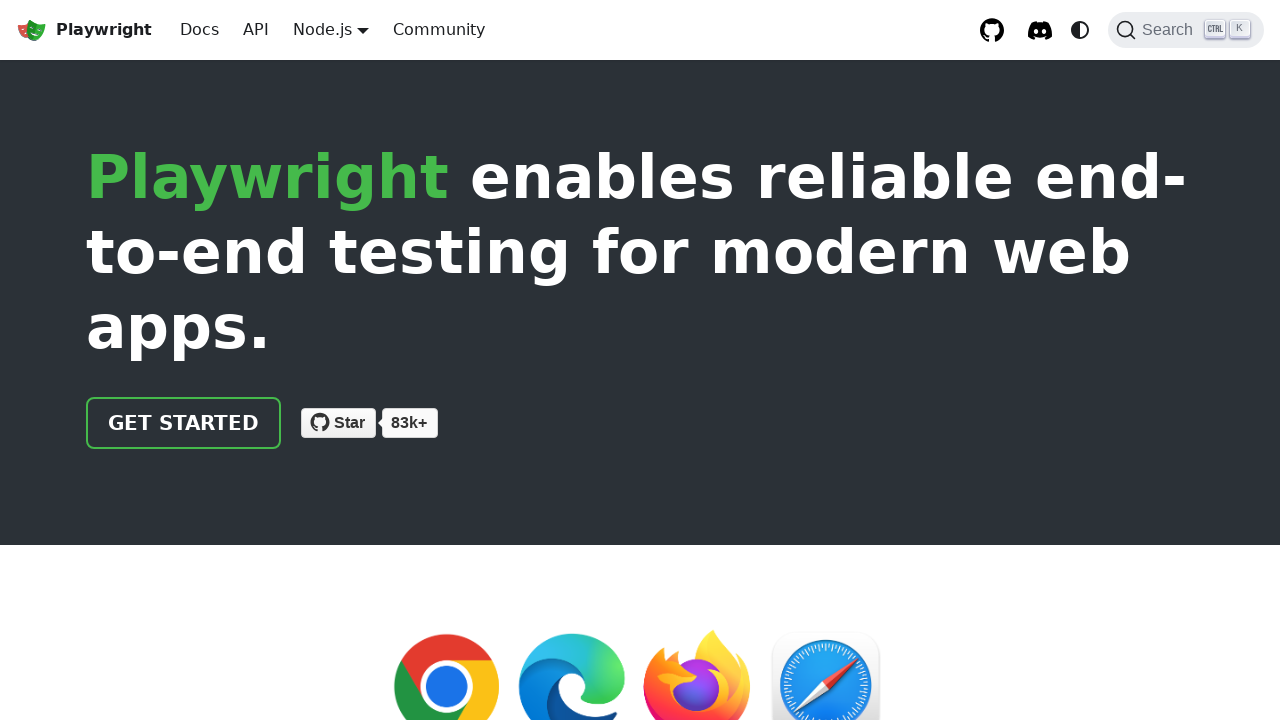

Clicked 'Get started' link at (184, 423) on internal:role=link[name="Get started"i]
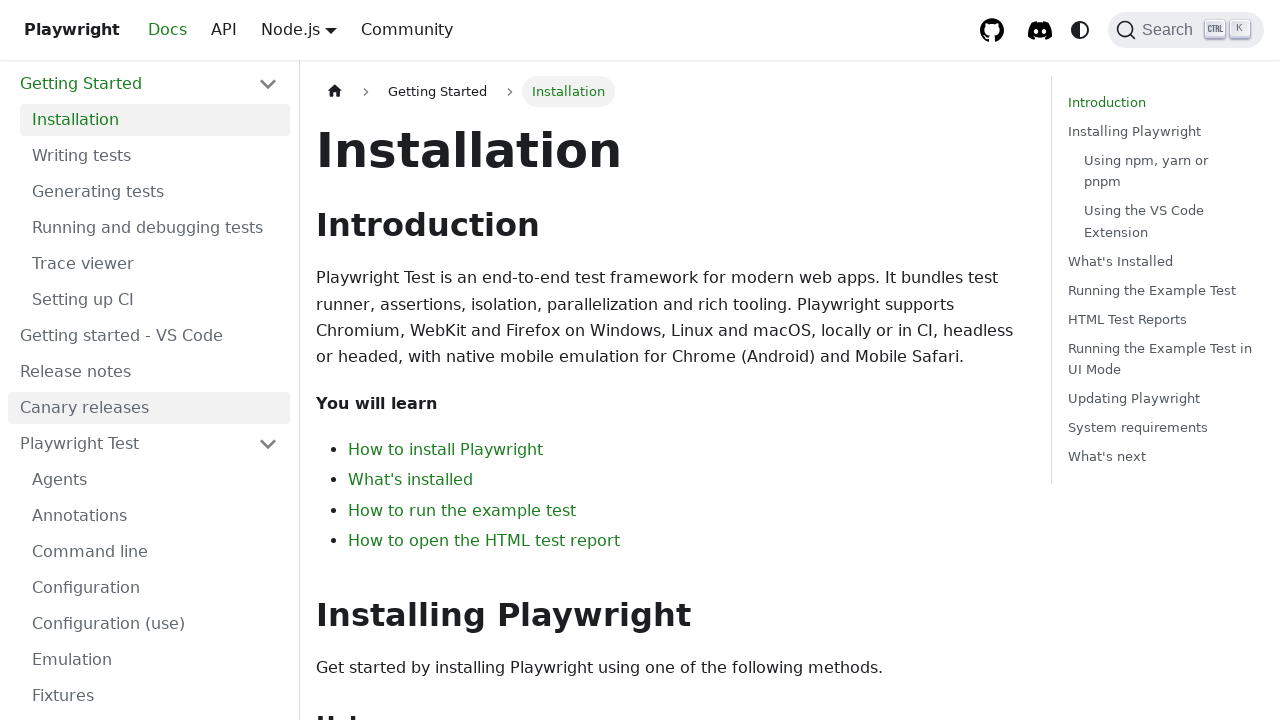

Clicked 'How to install Playwright' link at (446, 450) on internal:role=link[name="How to install Playwright"i]
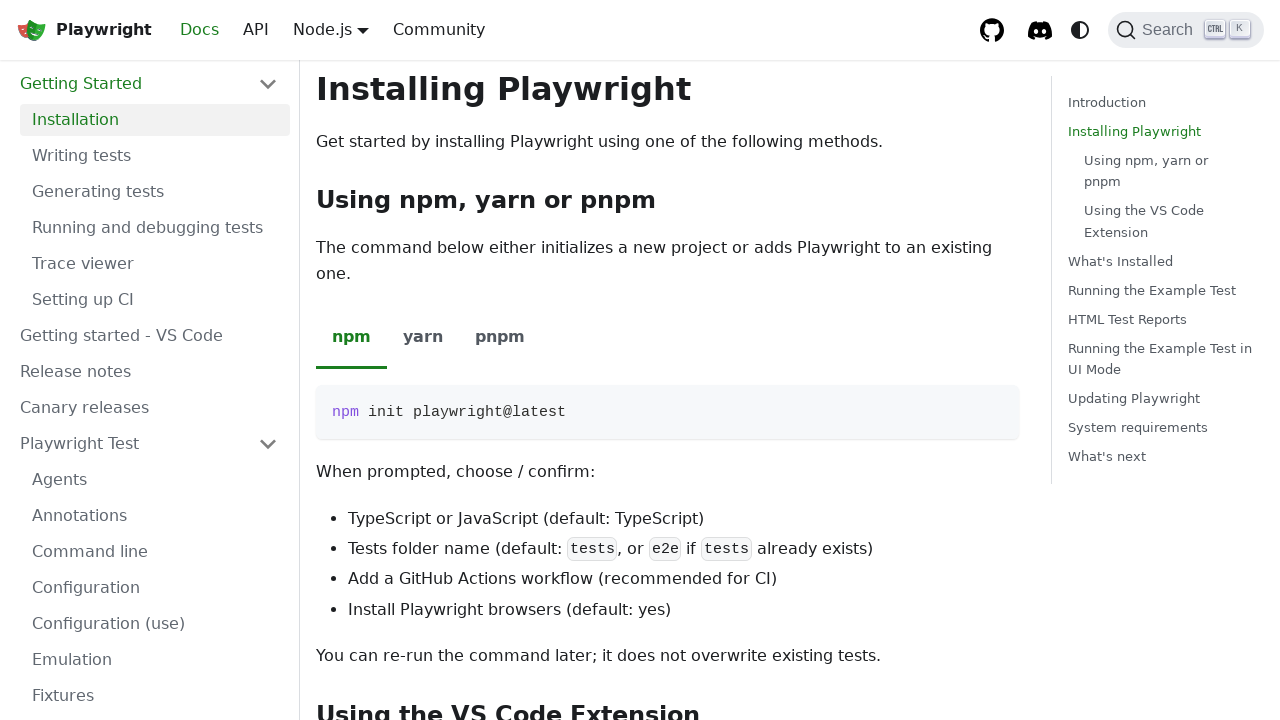

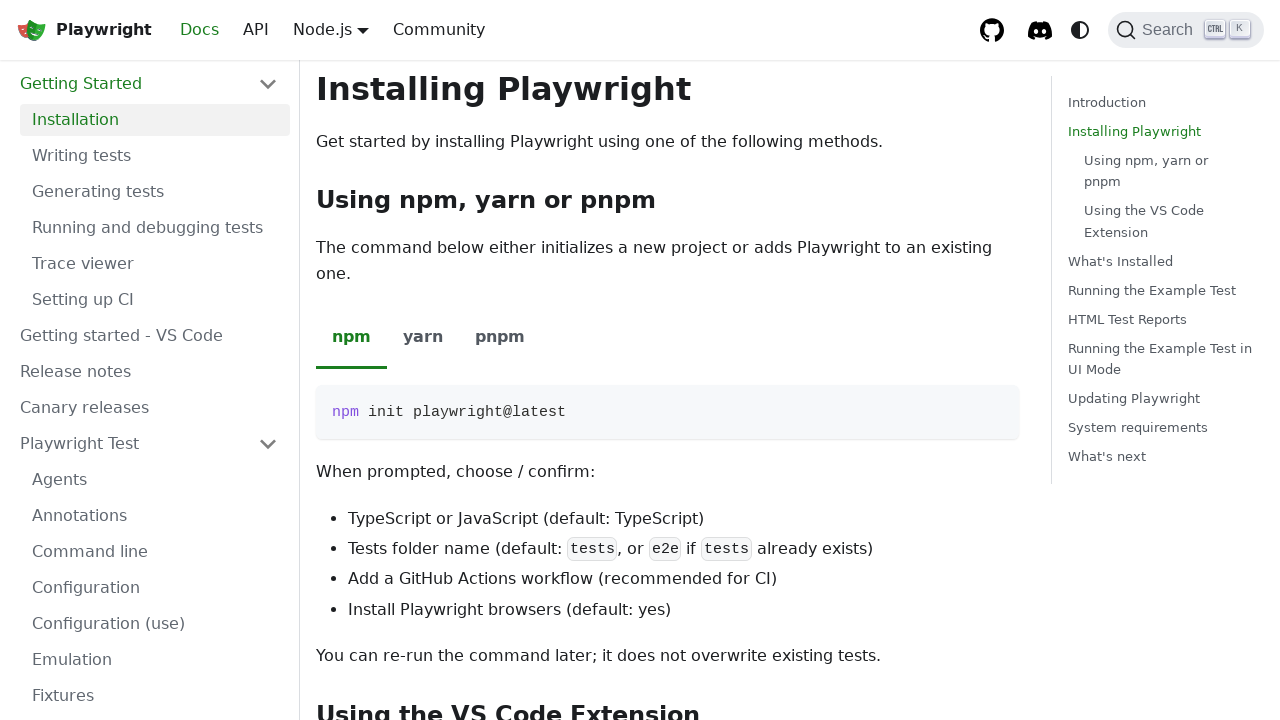